Tests that todo data persists after page reload

Starting URL: https://demo.playwright.dev/todomvc

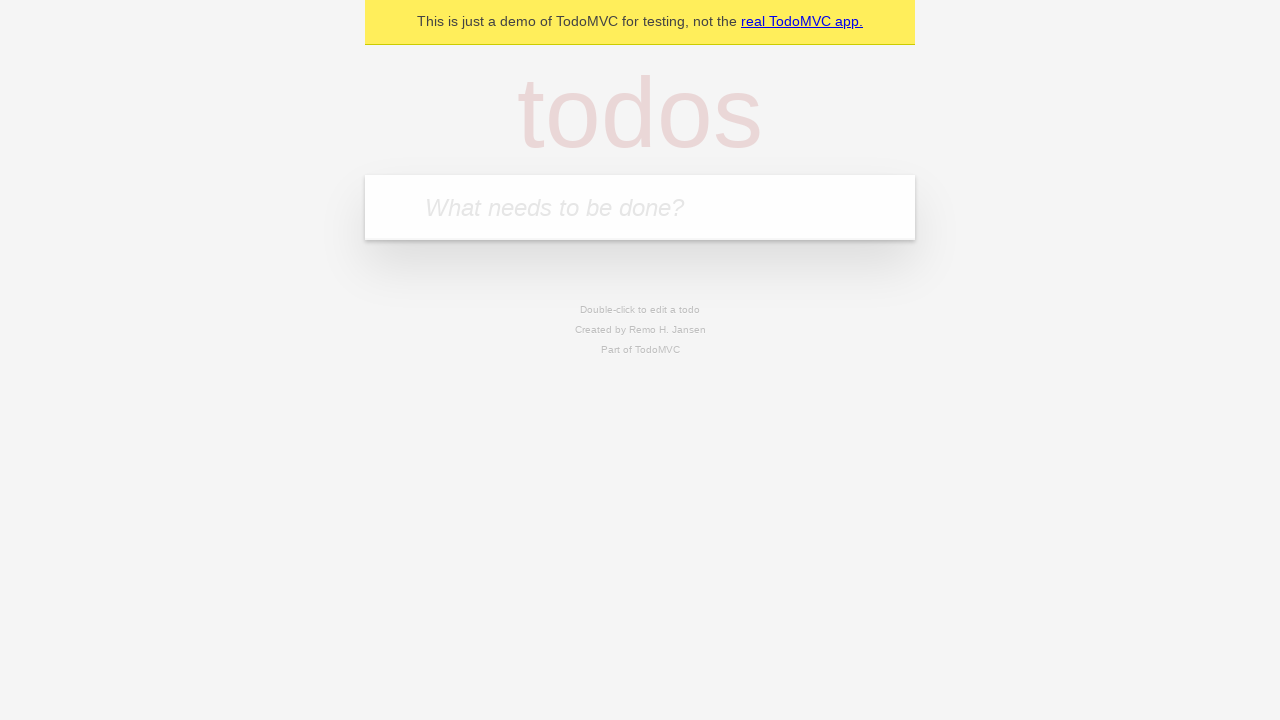

Filled todo input with 'buy some cheese' on internal:attr=[placeholder="What needs to be done?"i]
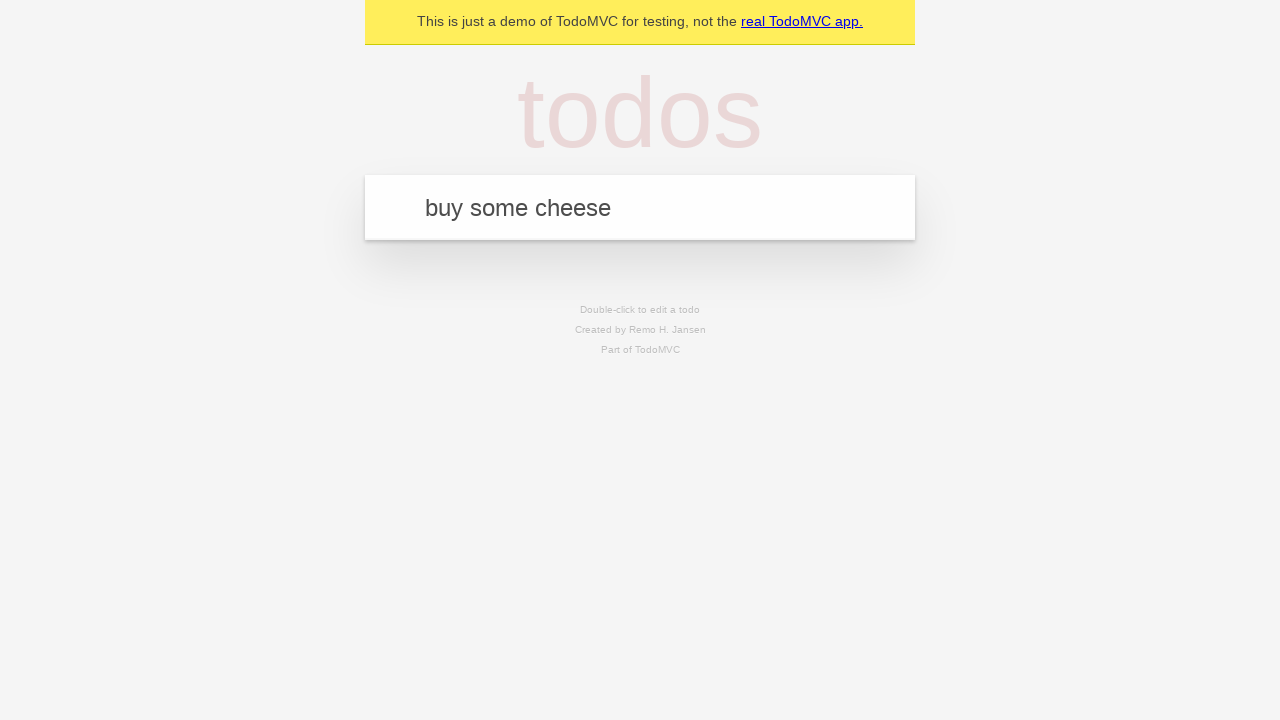

Pressed Enter to create first todo item on internal:attr=[placeholder="What needs to be done?"i]
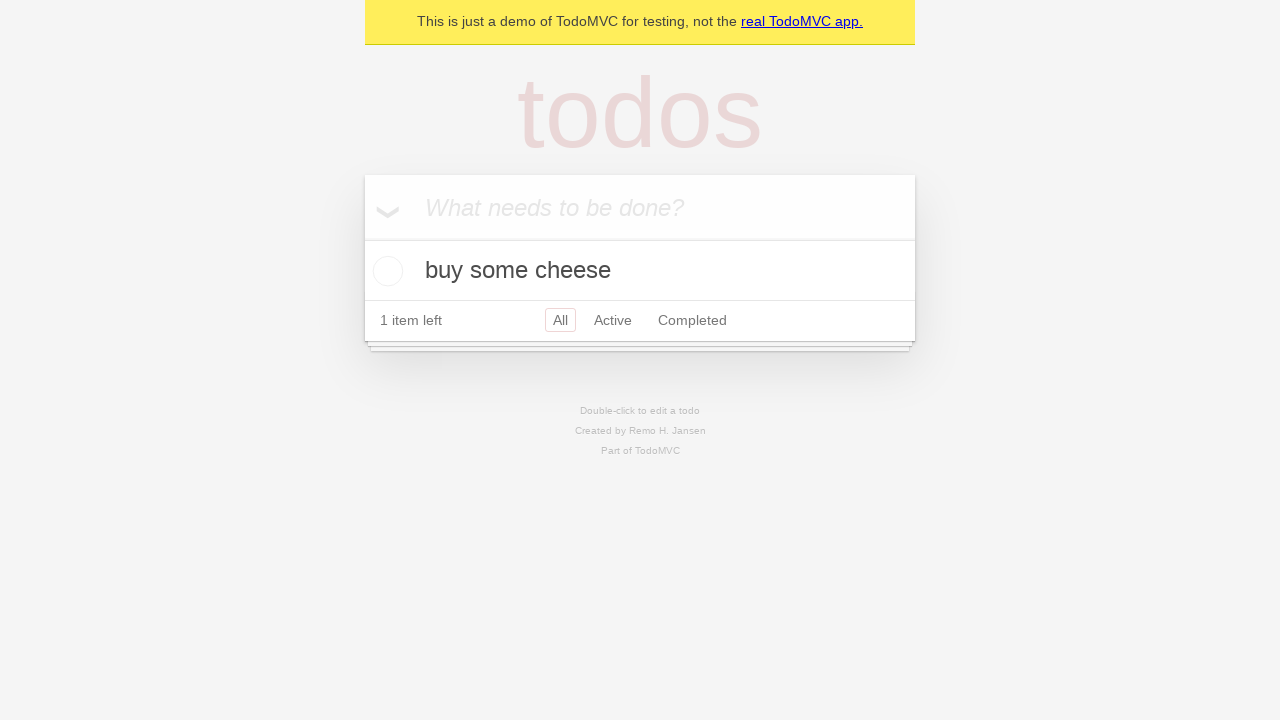

Filled todo input with 'feed the cat' on internal:attr=[placeholder="What needs to be done?"i]
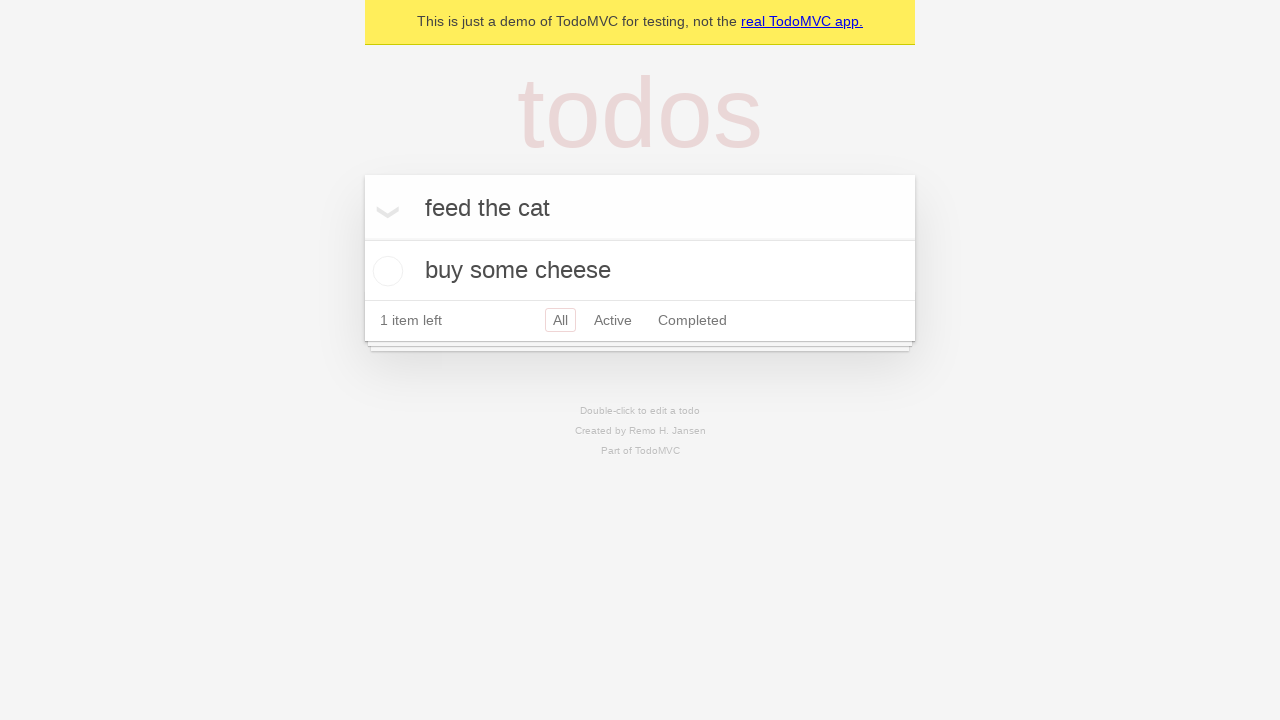

Pressed Enter to create second todo item on internal:attr=[placeholder="What needs to be done?"i]
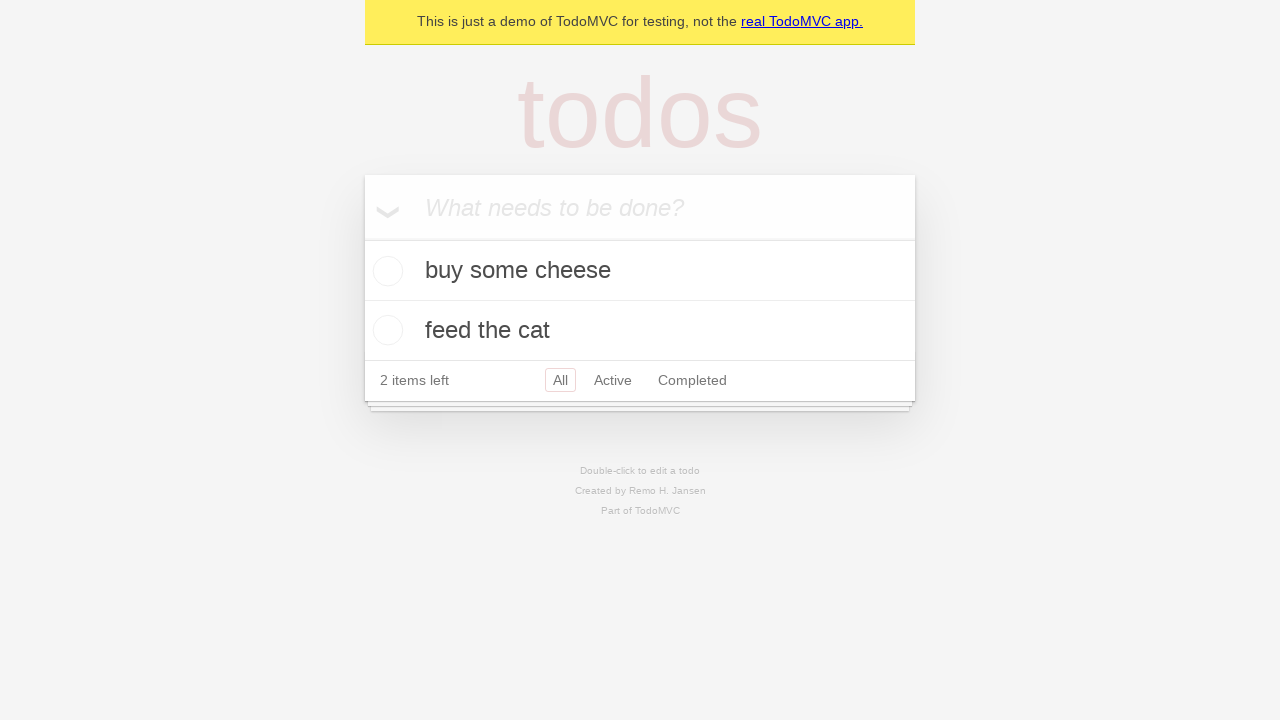

Checked first todo item at (385, 271) on internal:testid=[data-testid="todo-item"s] >> nth=0 >> internal:role=checkbox
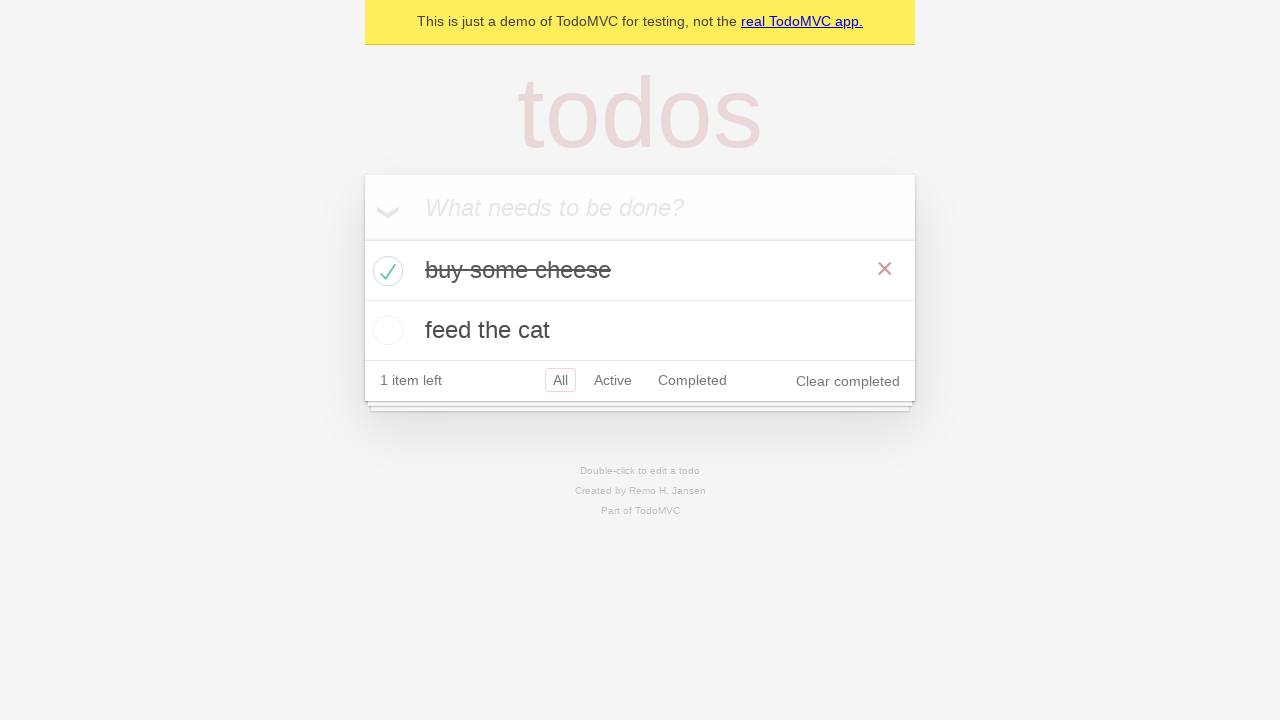

Reloaded page to test persistence
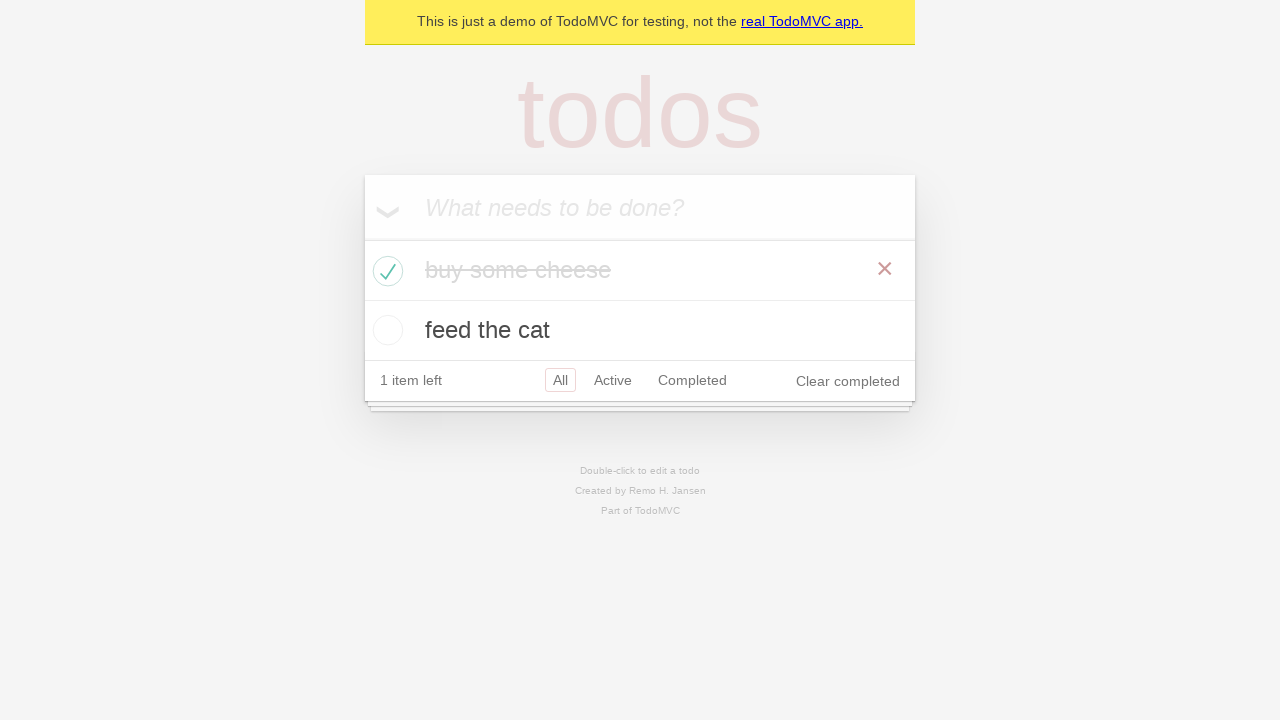

Todo items loaded after page reload
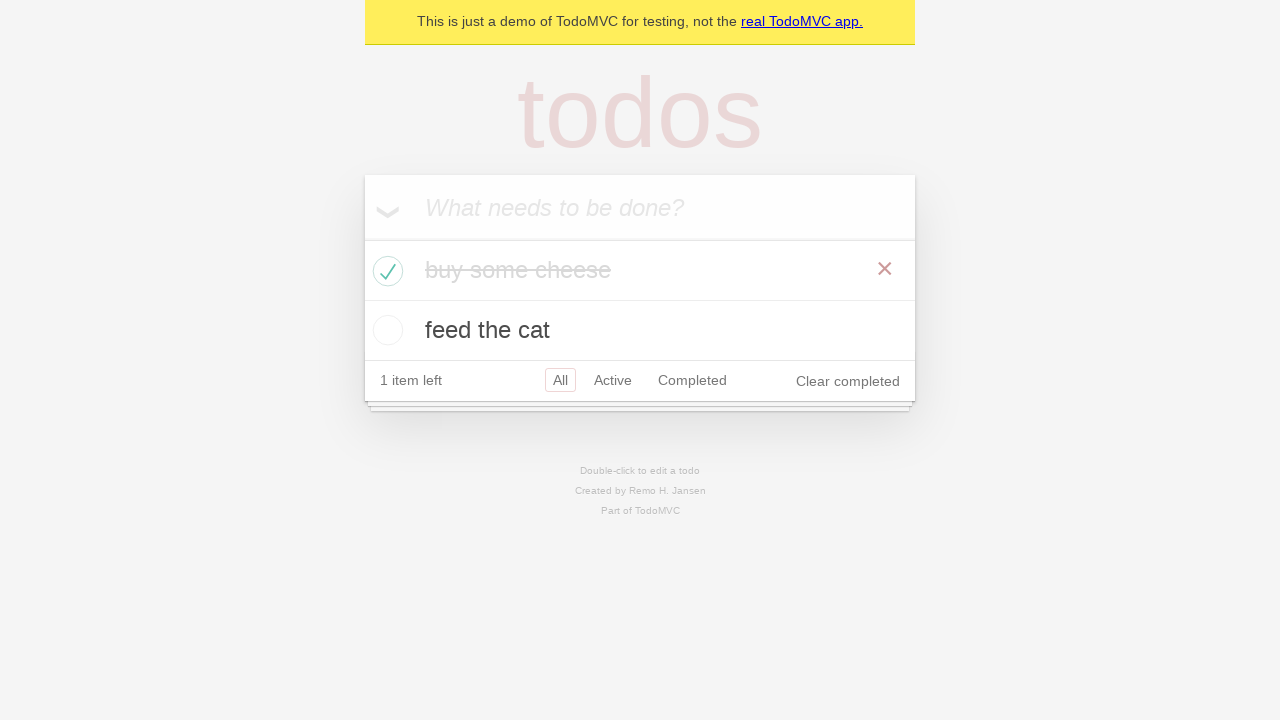

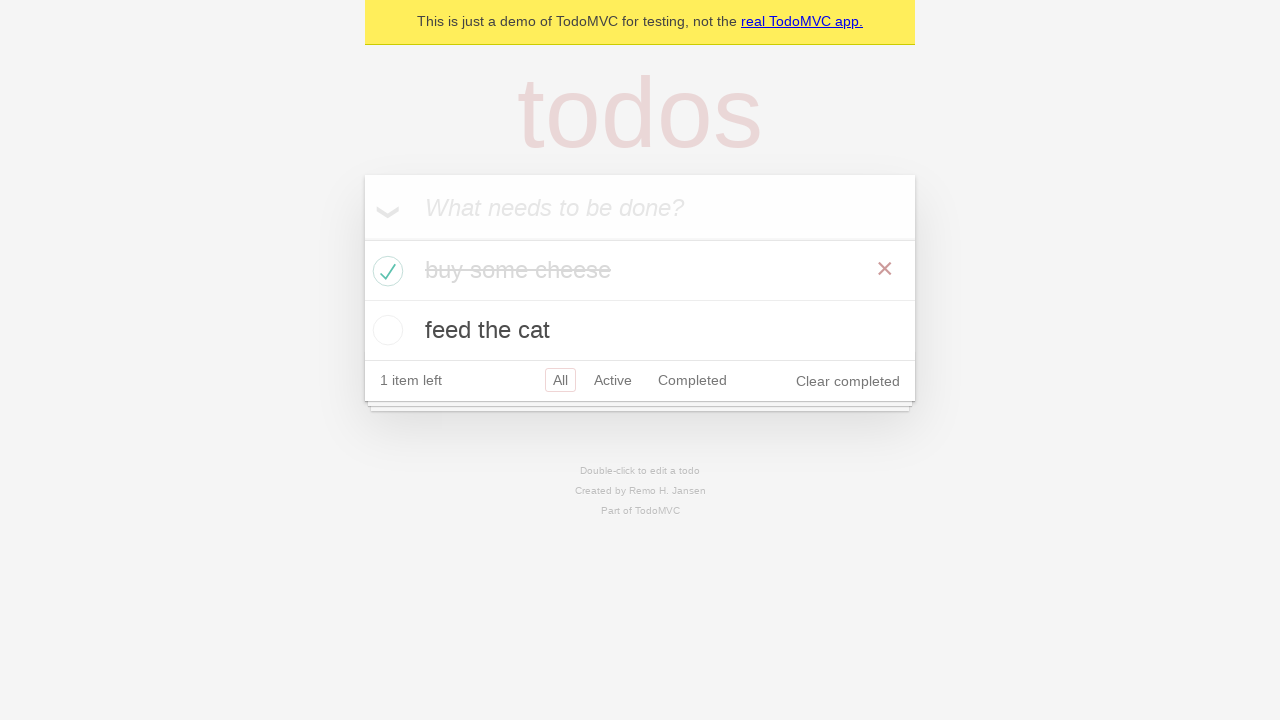